Tests XPath operators by filling input fields with different maxlength attributes

Starting URL: https://www.hyrtutorials.com/p/add-padding-to-containers.html

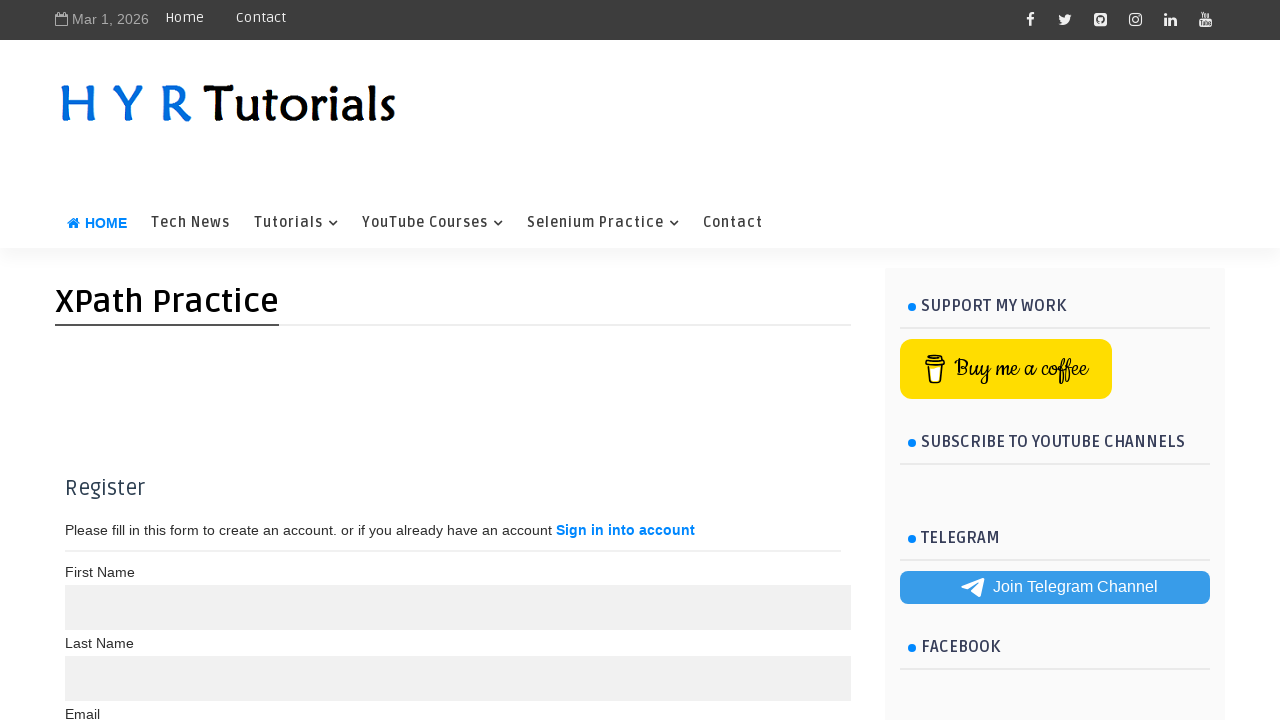

Filled input field with maxlength='10' with 'Test' on input[maxlength='10']
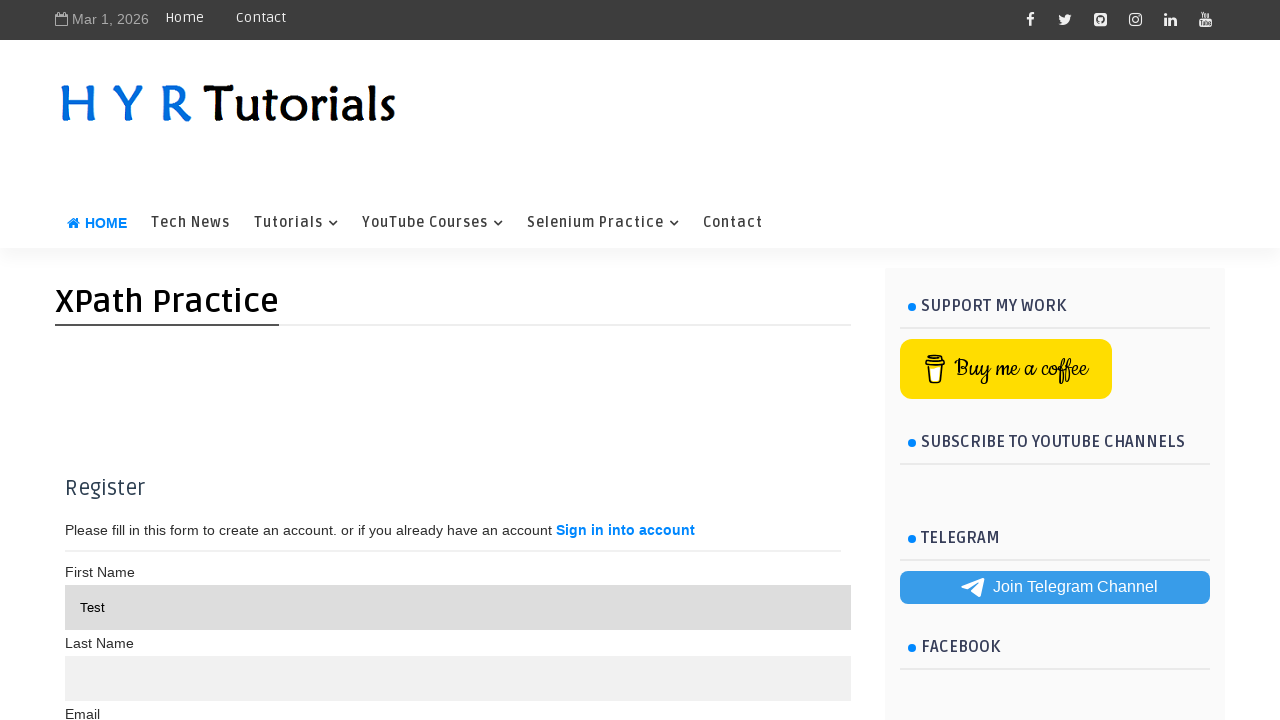

Filled input field without maxlength='10' with 'Test2' on input:not([maxlength='10'])
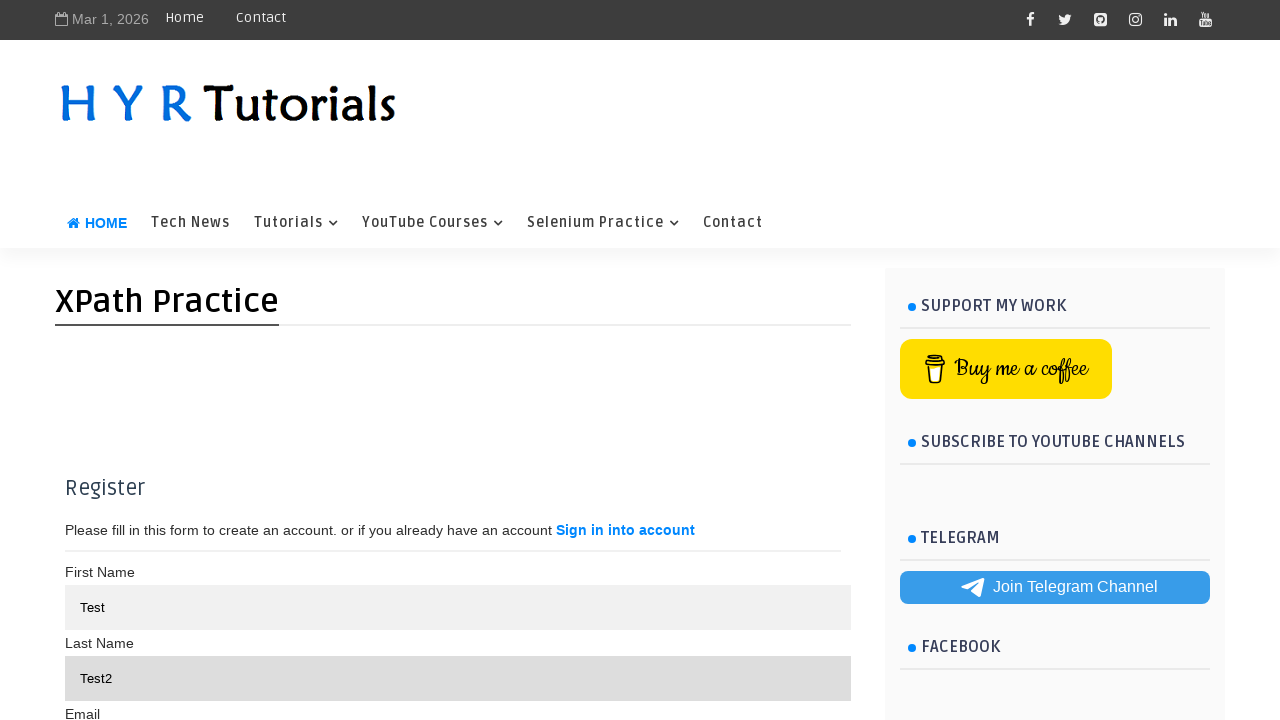

Waited for input fields with maxlength attribute to be visible
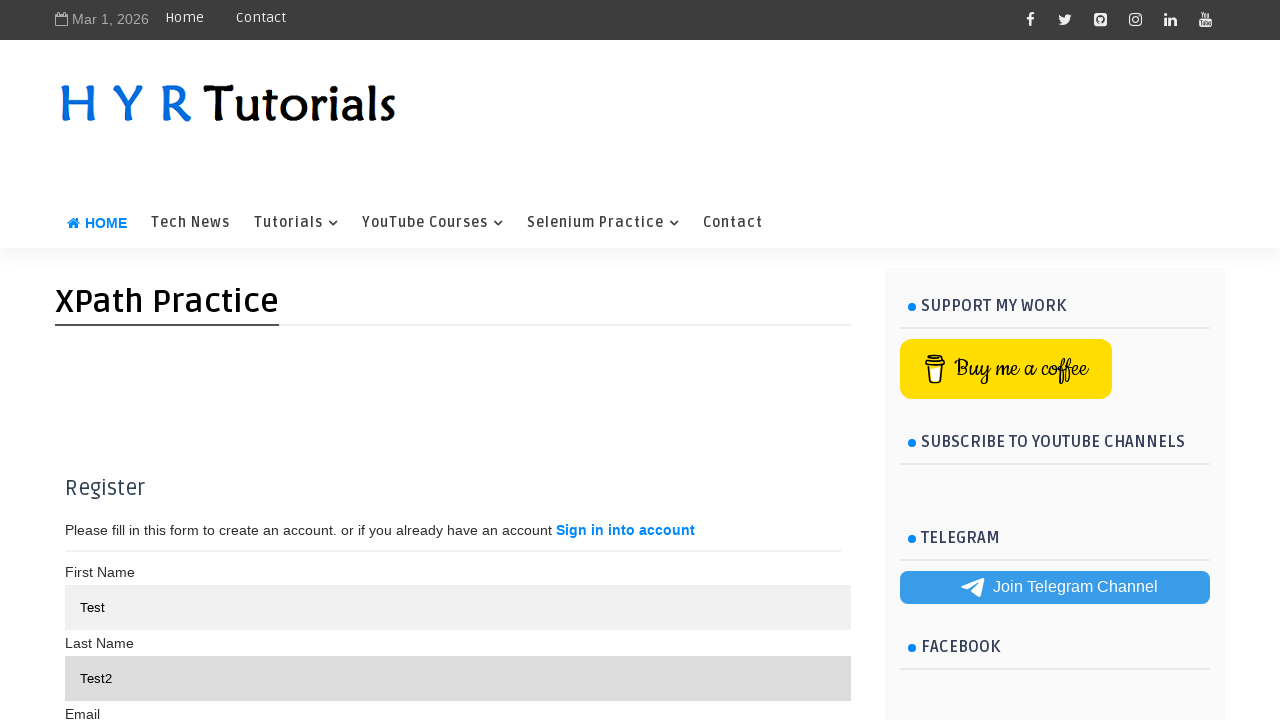

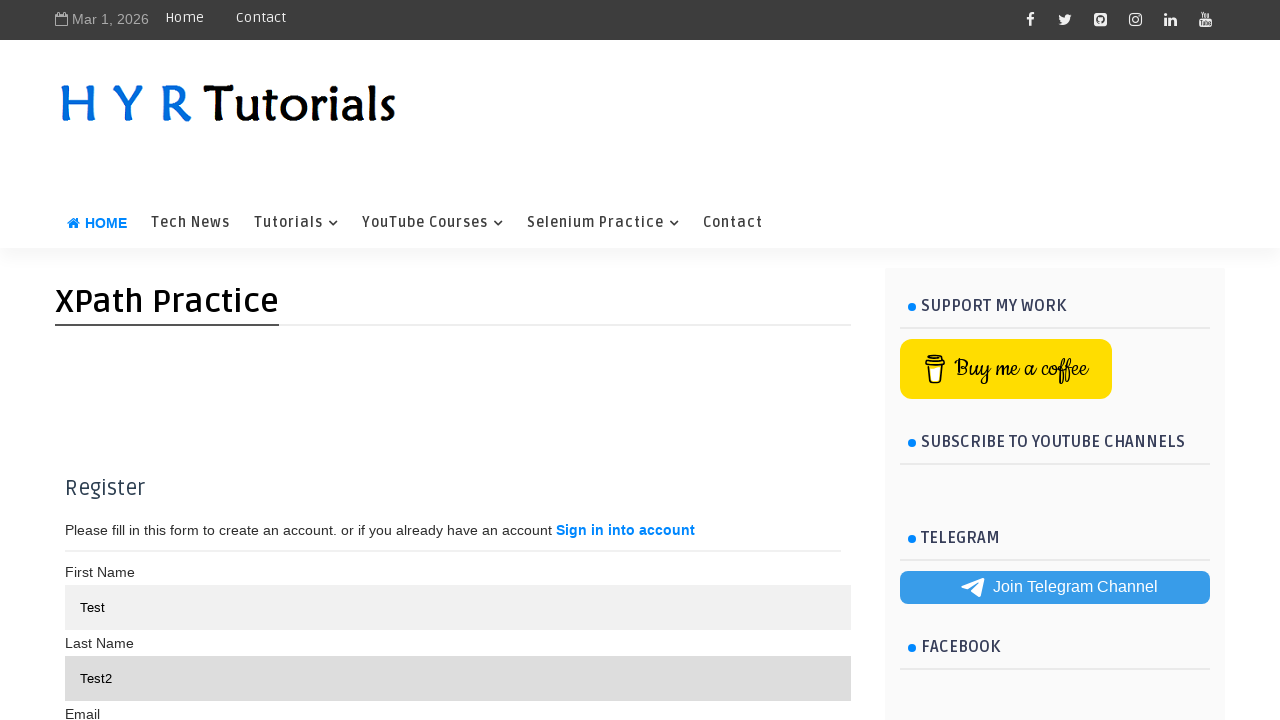